Tests button click functionality by clicking Button 1 and verifying the result message is displayed

Starting URL: http://practice.cydeo.com/multiple_buttons

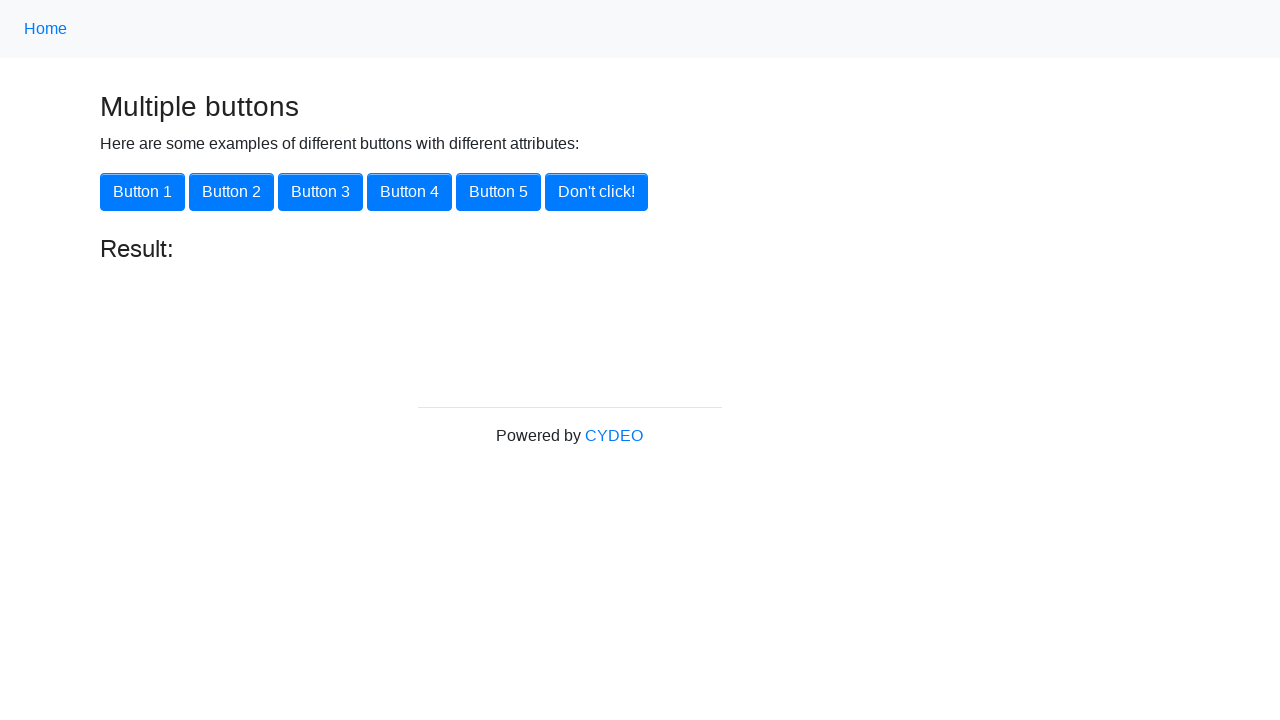

Clicked Button 1 at (142, 192) on xpath=//button[text()='Button 1']
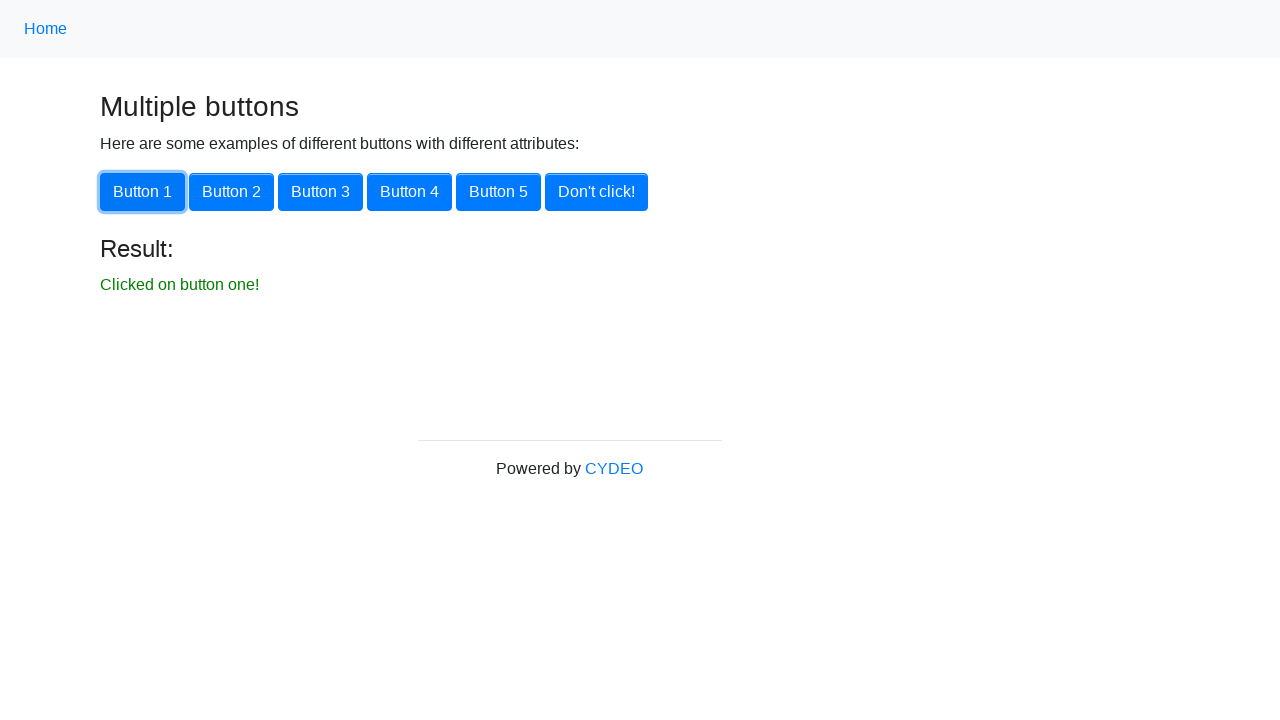

Result message 'Clicked on button one!' appeared
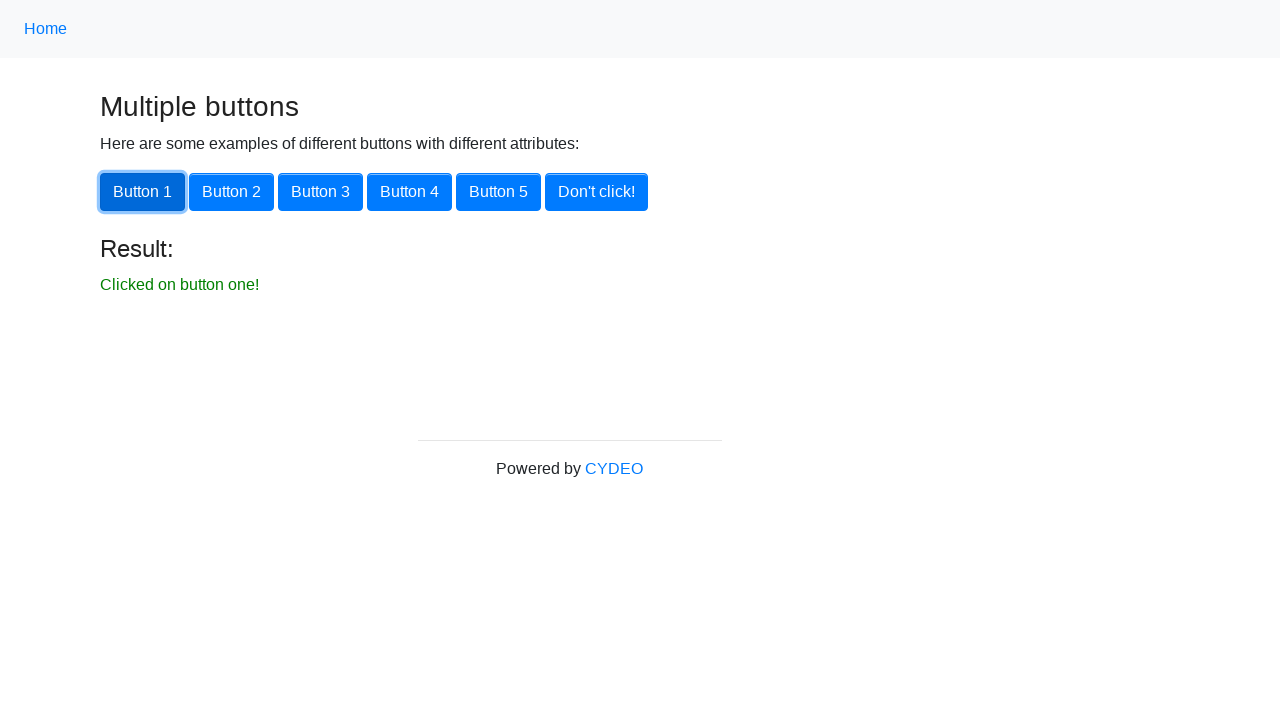

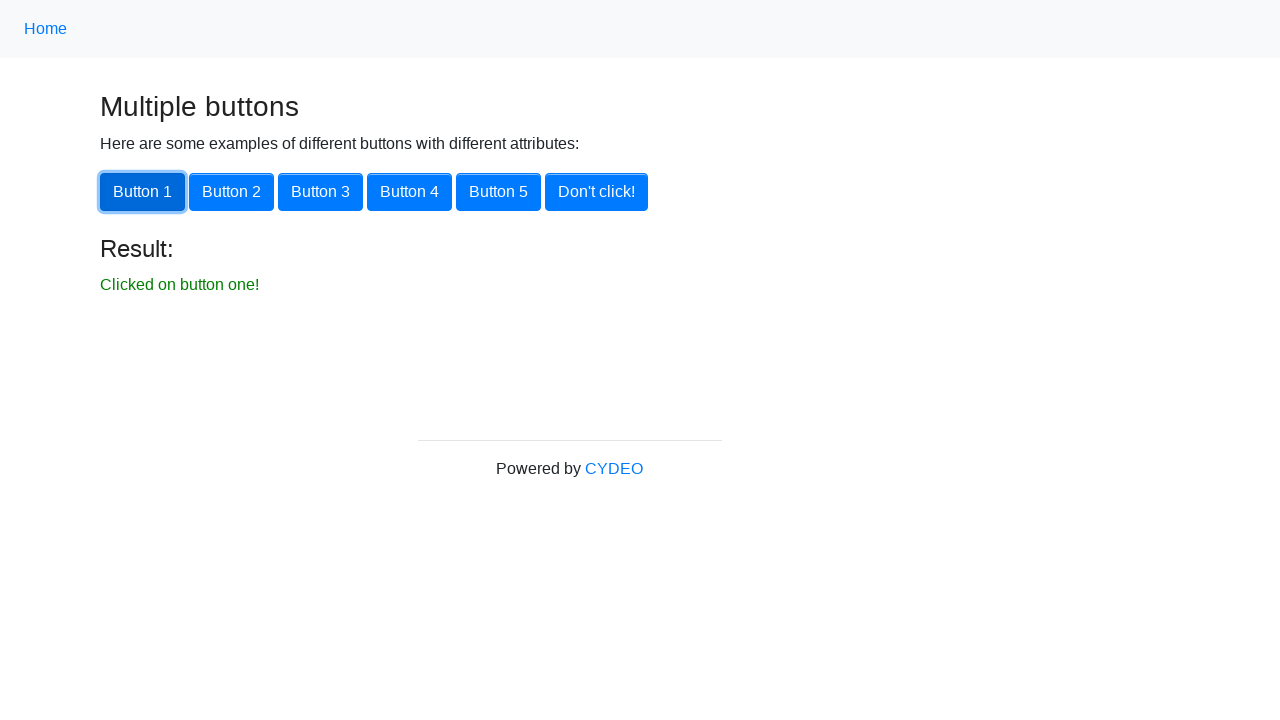